Tests clicking the JS Prompt button, entering text with whitespace, and accepting to verify the result message shows the input with normalized whitespace

Starting URL: https://the-internet.herokuapp.com/javascript_alerts

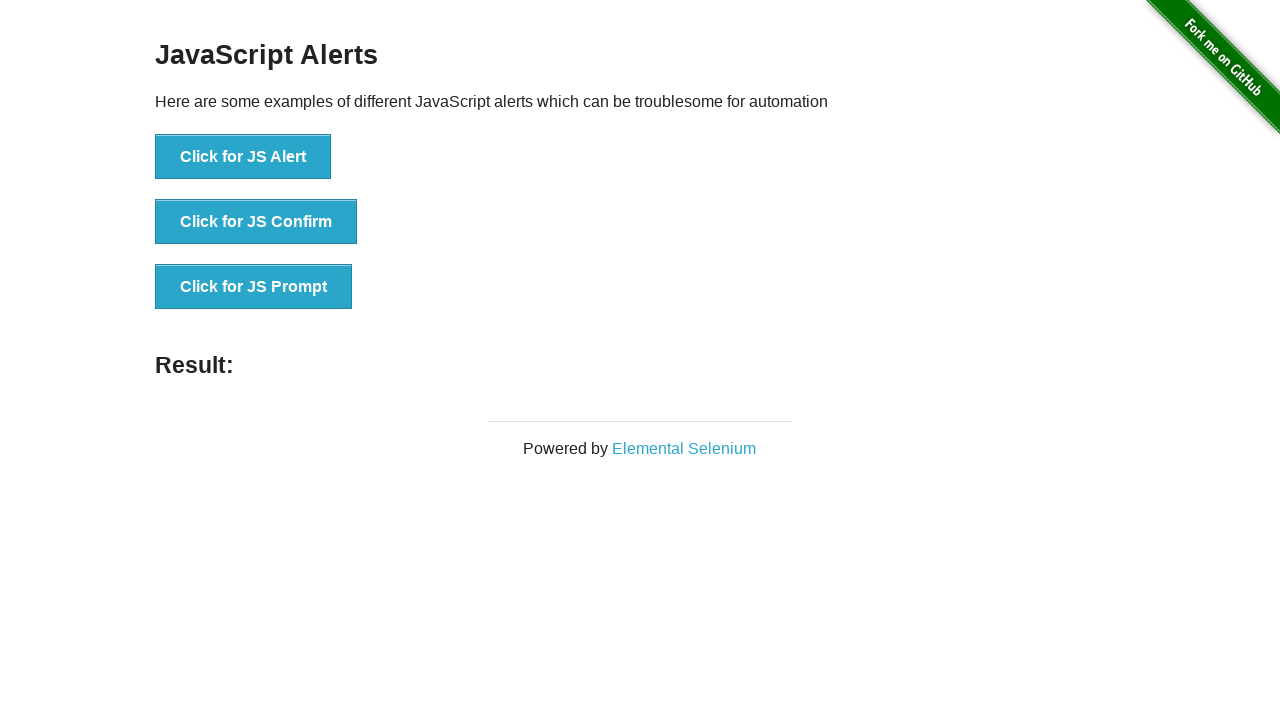

Set up dialog handler to accept prompt with whitespace-padded input ' i  np  u  t  1 '
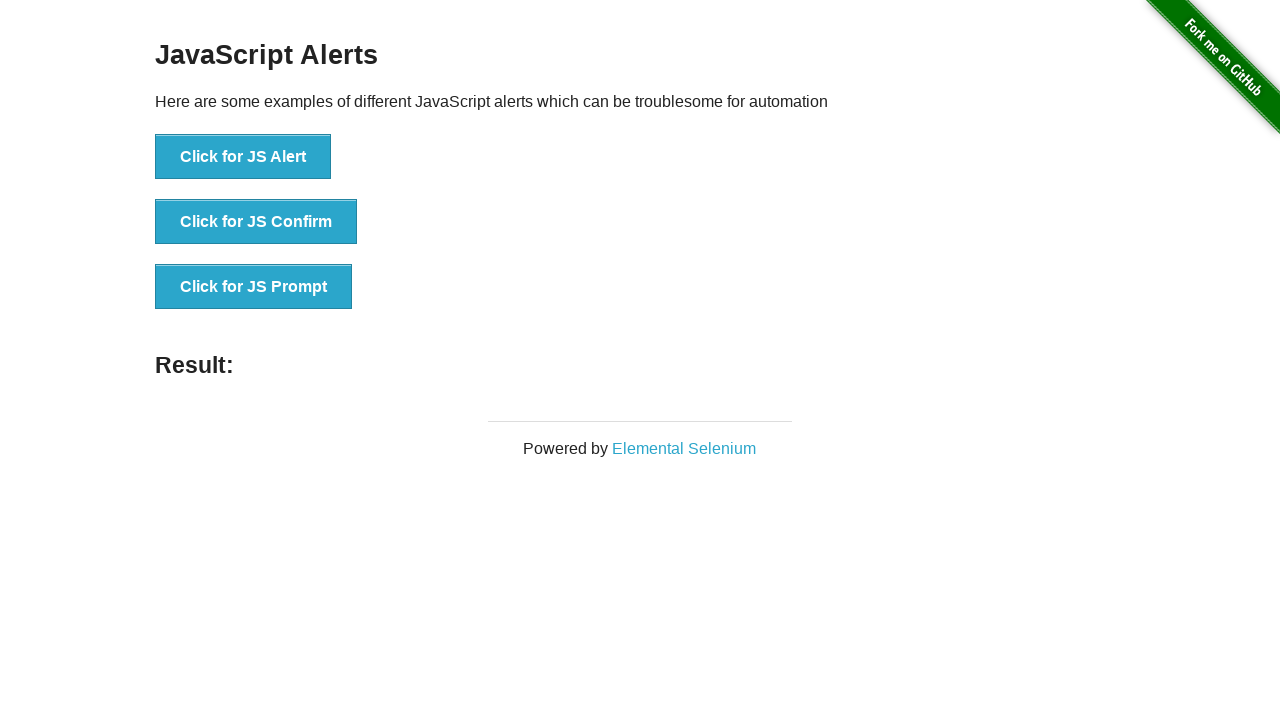

Clicked the JS Prompt button to trigger dialog at (254, 287) on button[onclick='jsPrompt()']
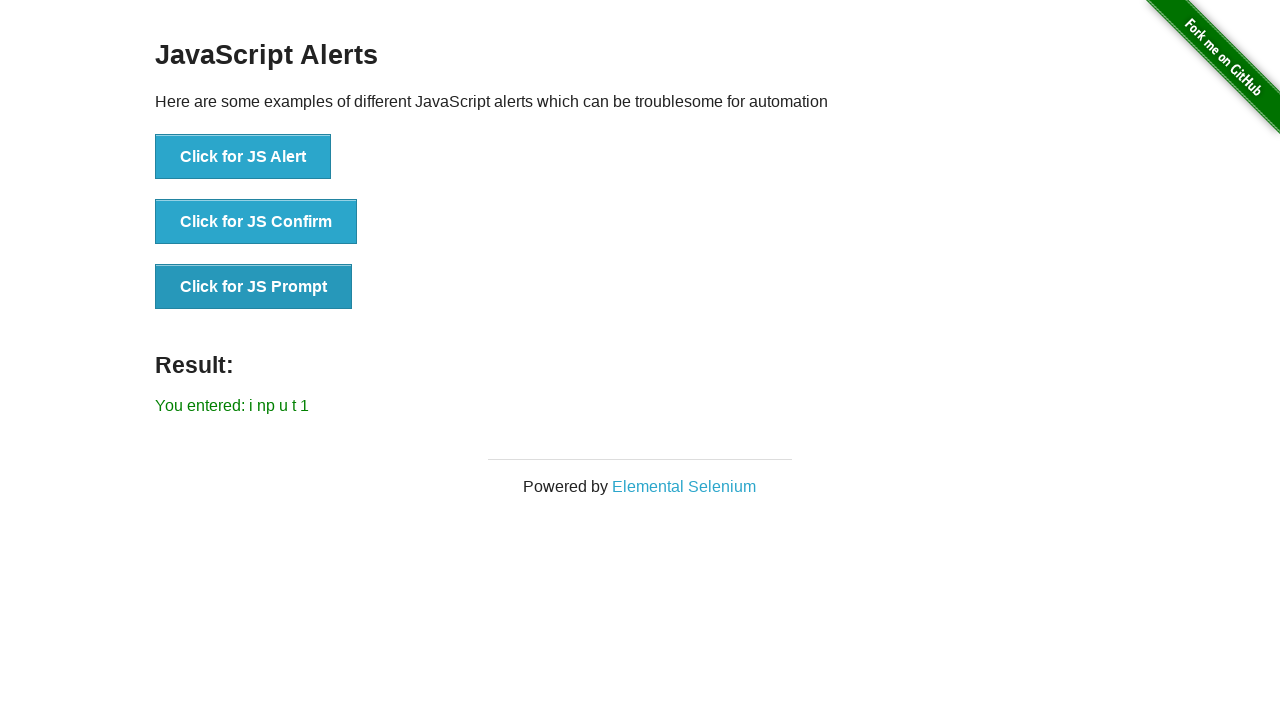

Result message element loaded after dialog acceptance
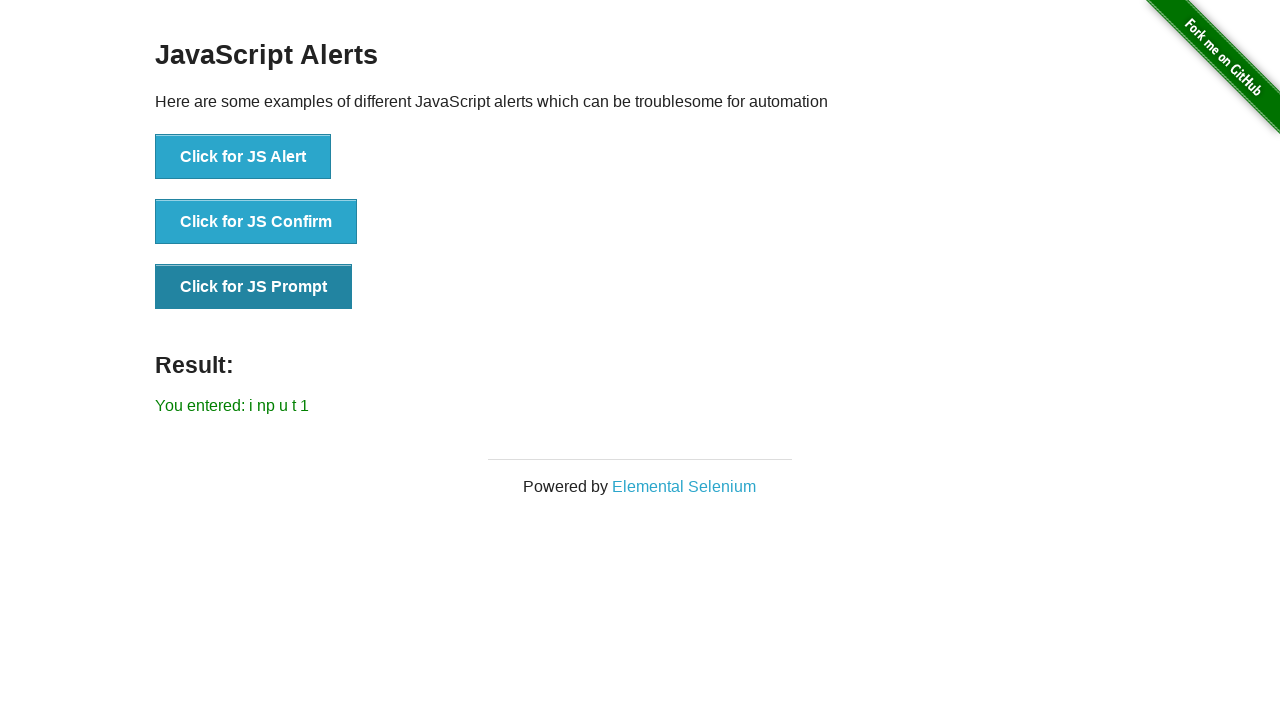

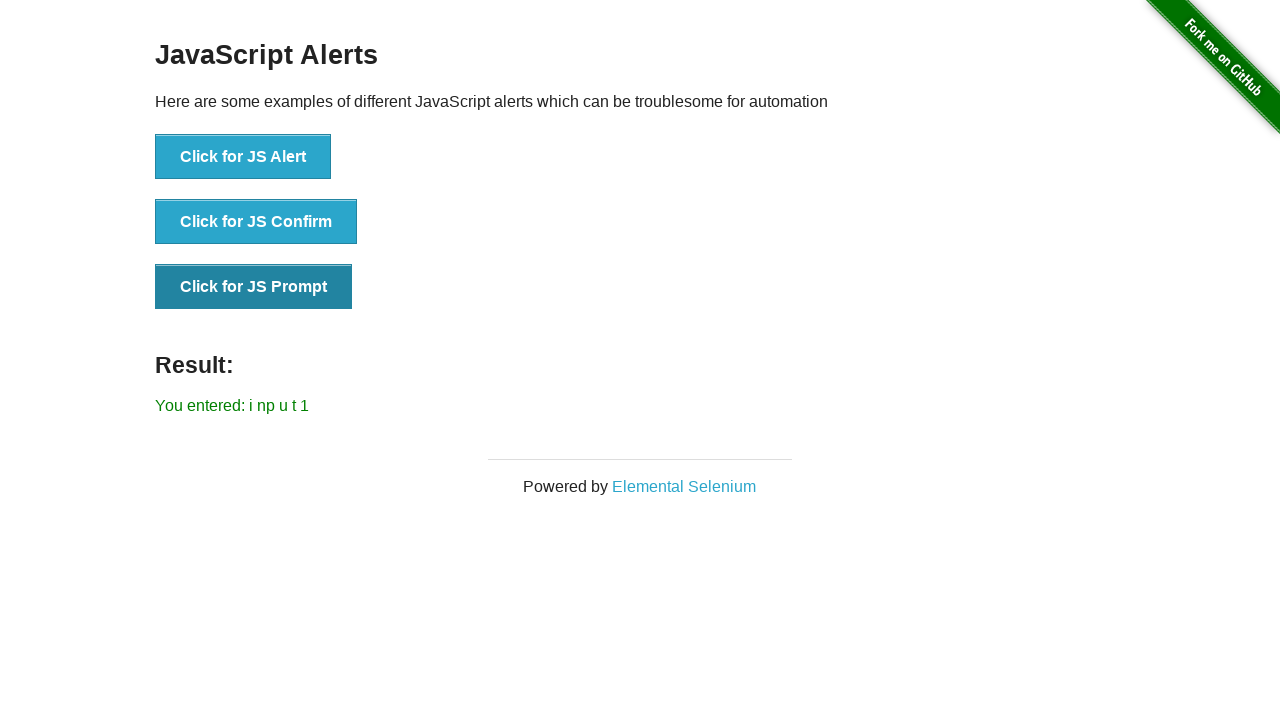